Tests drag and drop functionality on jQueryUI demo page by switching to an iframe and dragging an element to a drop target

Starting URL: https://jqueryui.com/droppable/

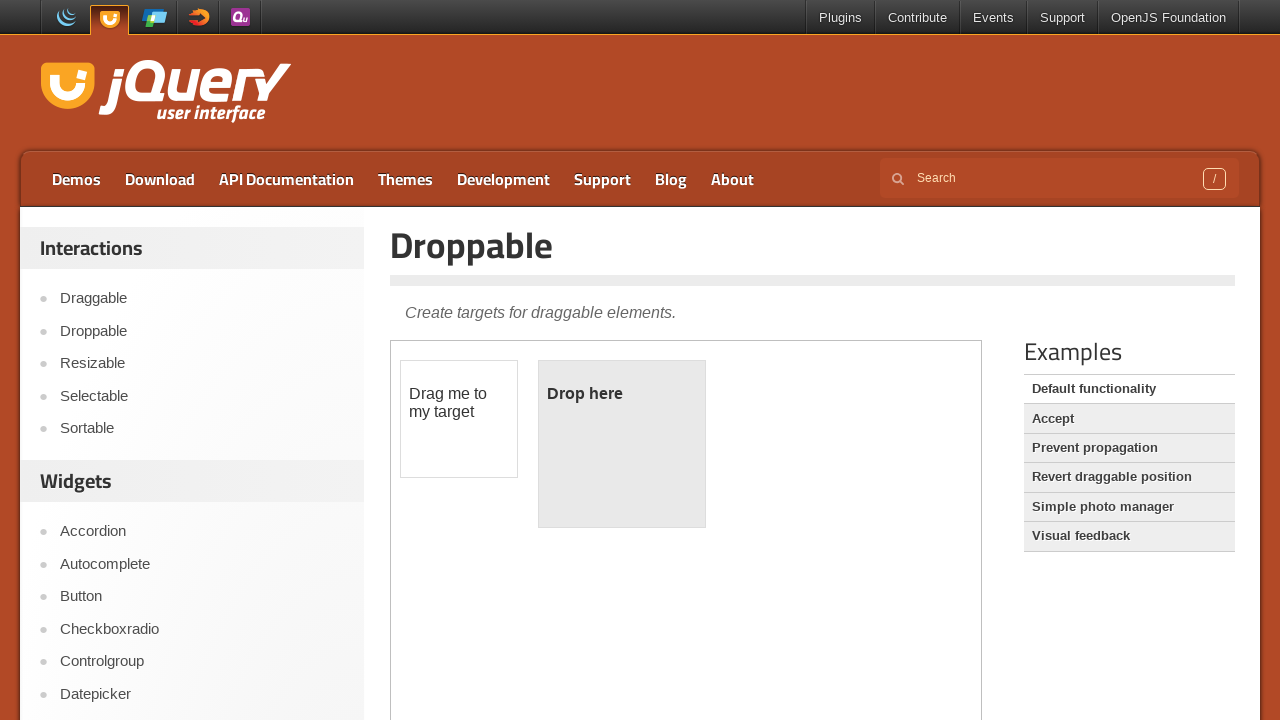

Located the demo iframe
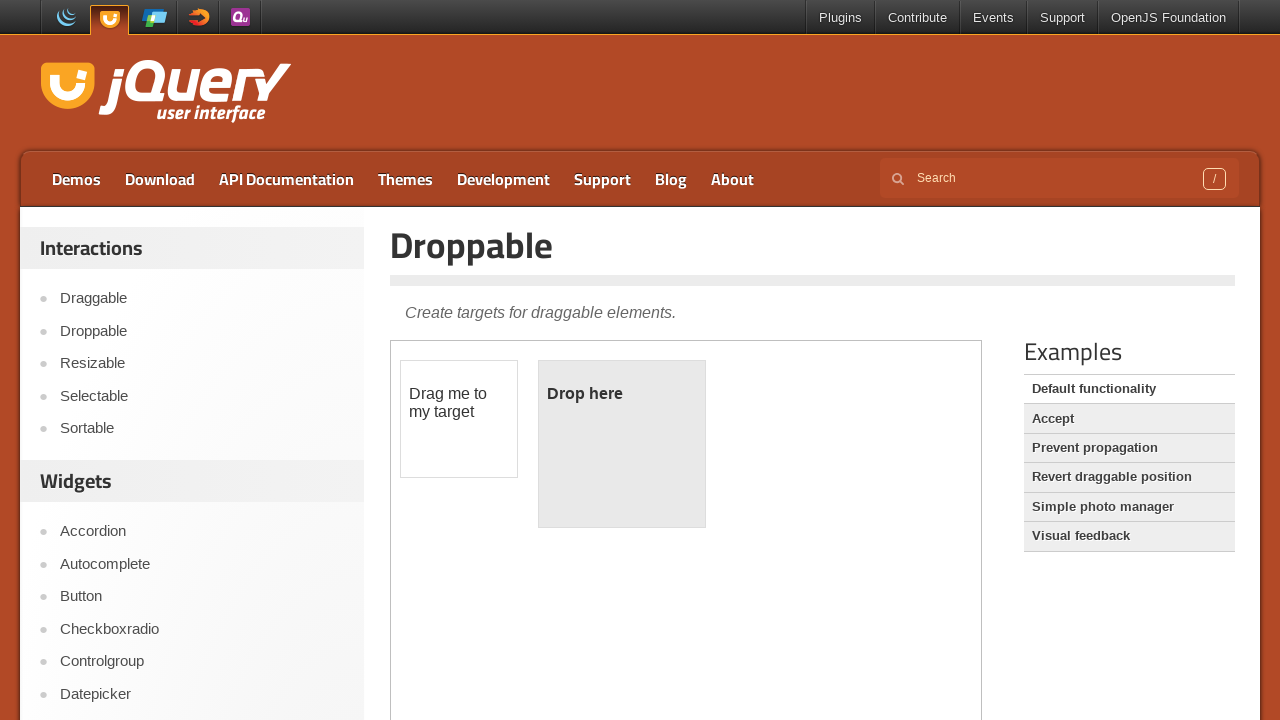

Clicked on the draggable element at (459, 419) on iframe.demo-frame >> internal:control=enter-frame >> #draggable
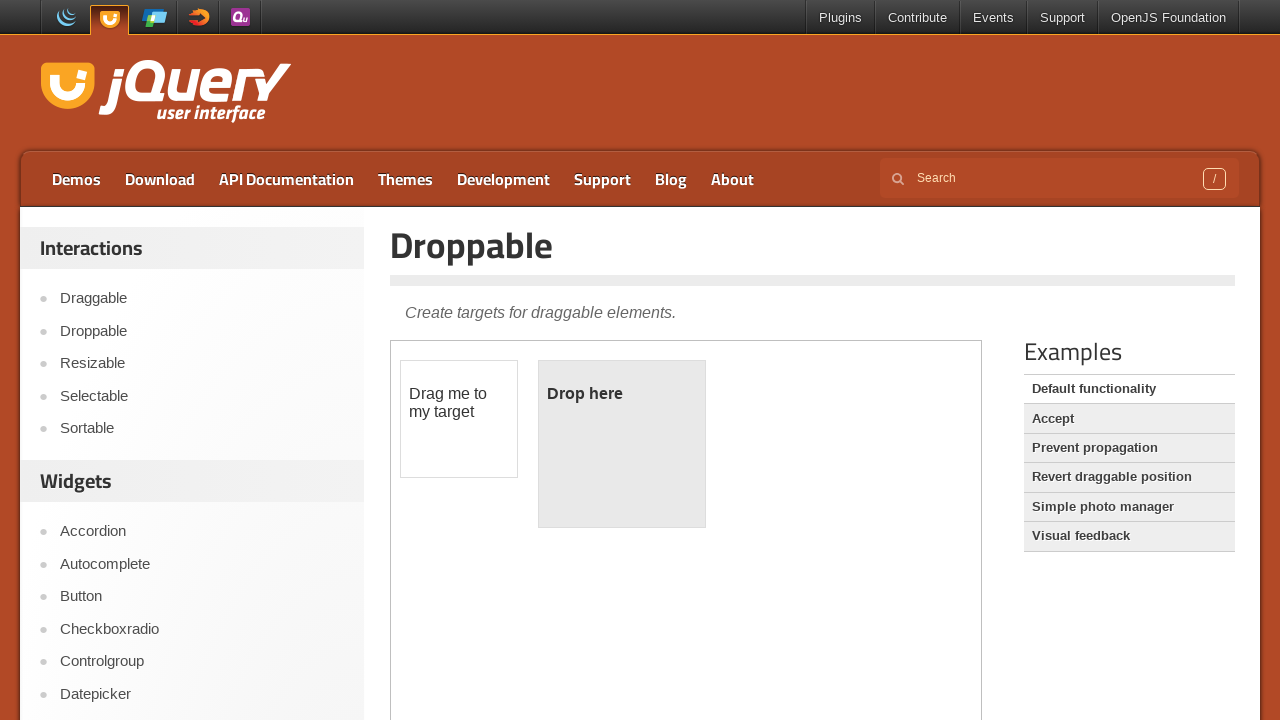

Located draggable source and droppable target elements
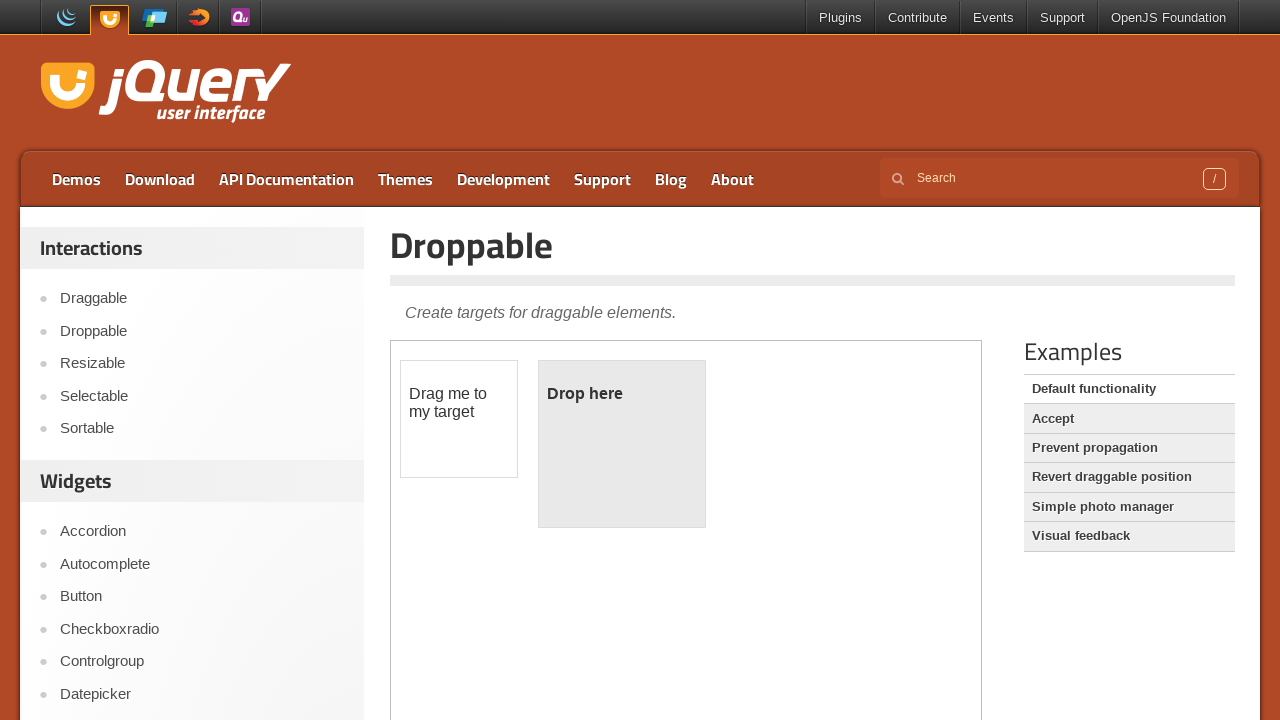

Dragged draggable element to droppable target at (622, 444)
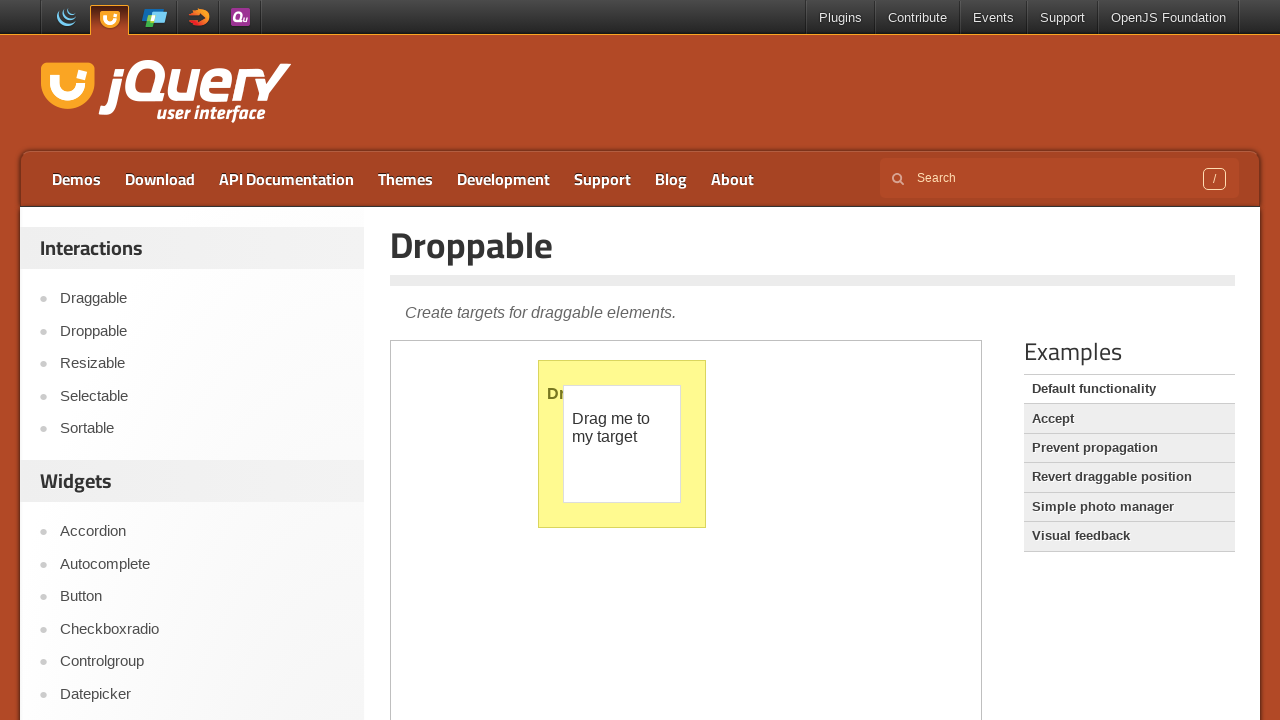

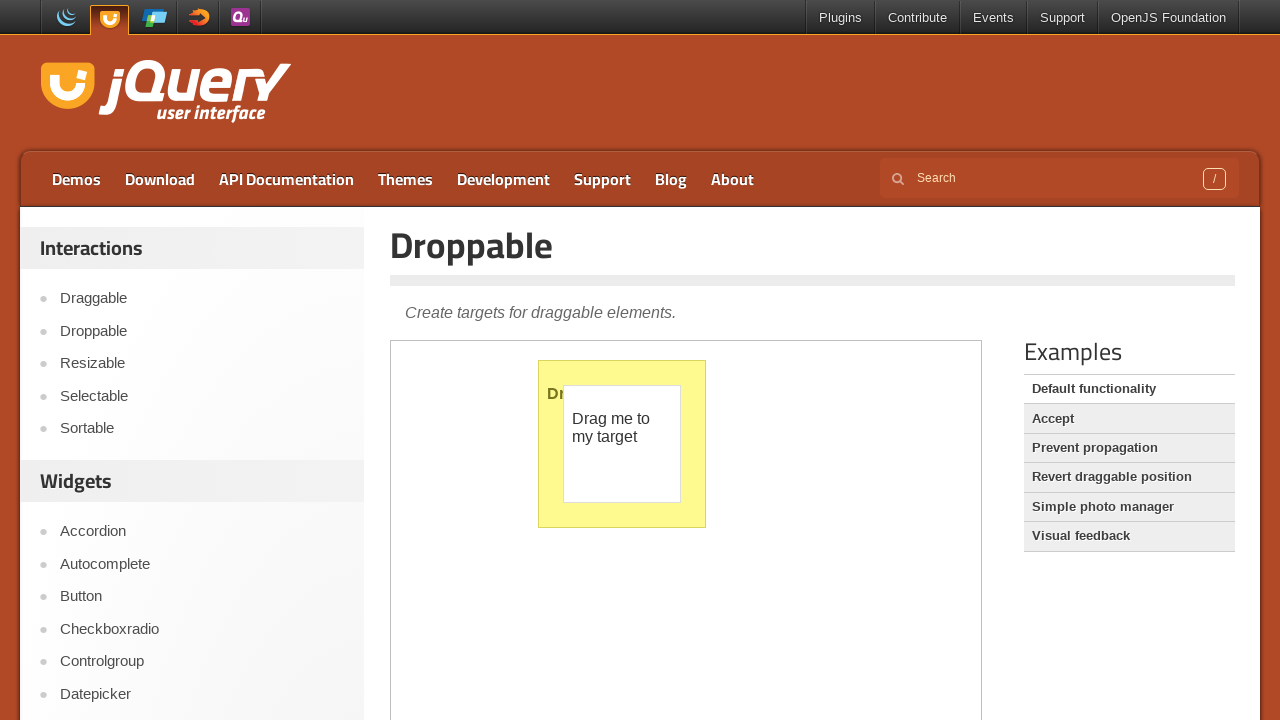